Tests adding todo items by filling the input field and pressing Enter, then verifying items appear in the list

Starting URL: https://demo.playwright.dev/todomvc

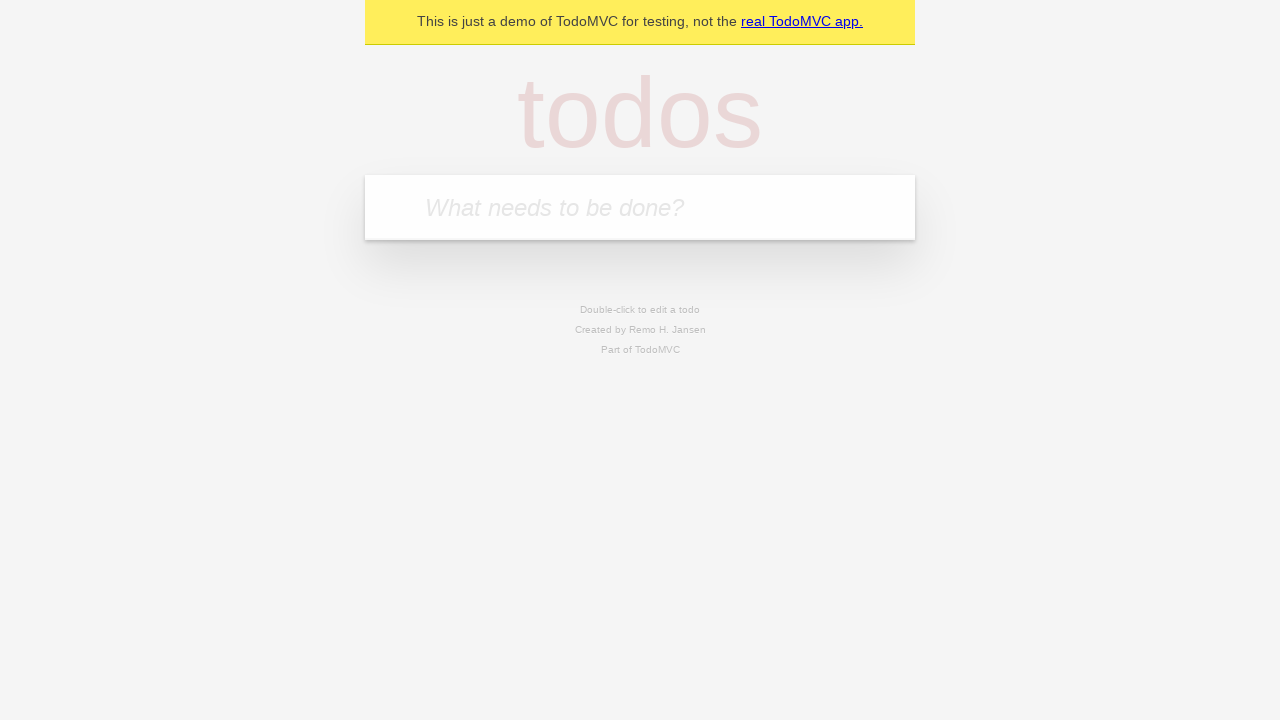

Located the todo input field with placeholder 'What needs to be done?'
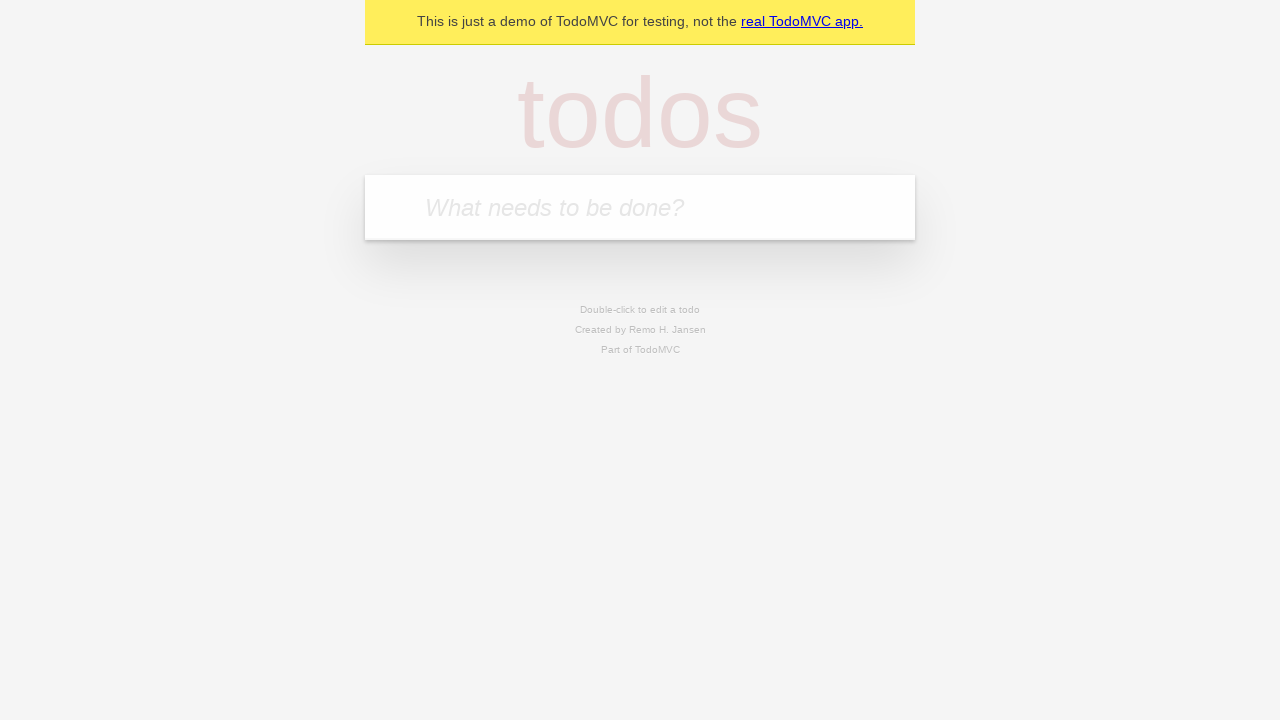

Filled todo input field with 'buy some cheese' on internal:attr=[placeholder="What needs to be done?"i]
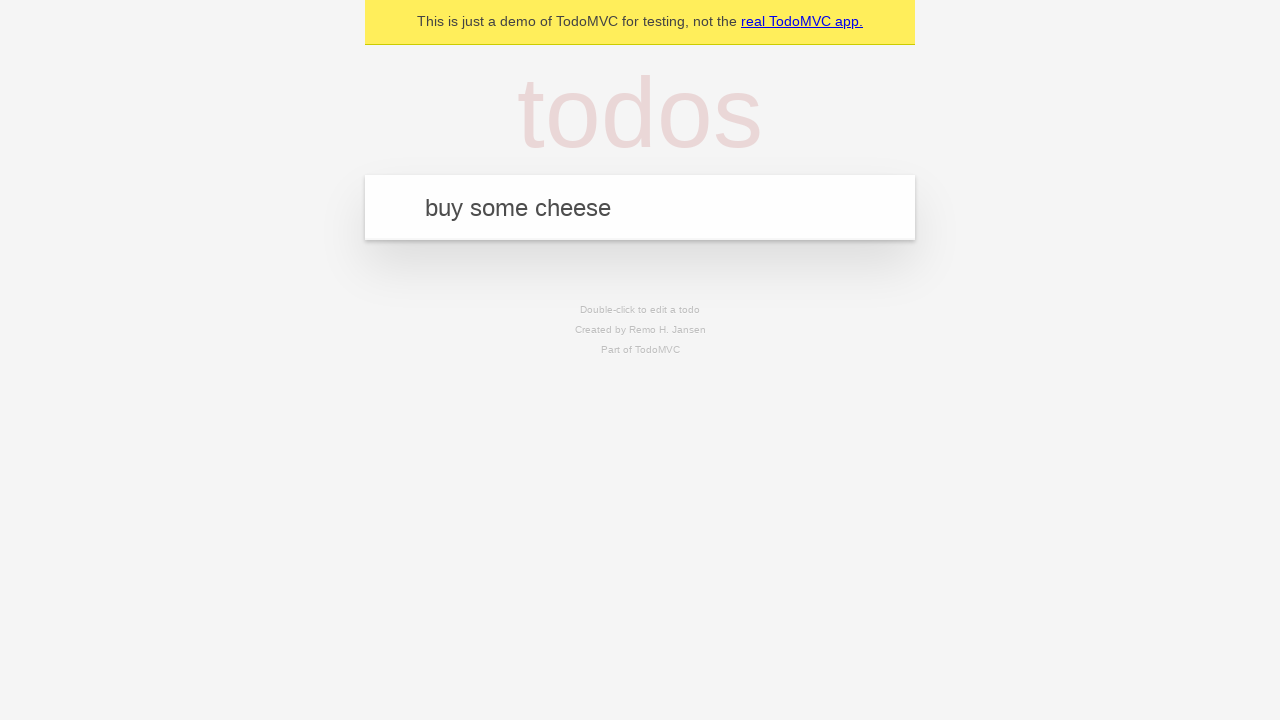

Pressed Enter to submit first todo item on internal:attr=[placeholder="What needs to be done?"i]
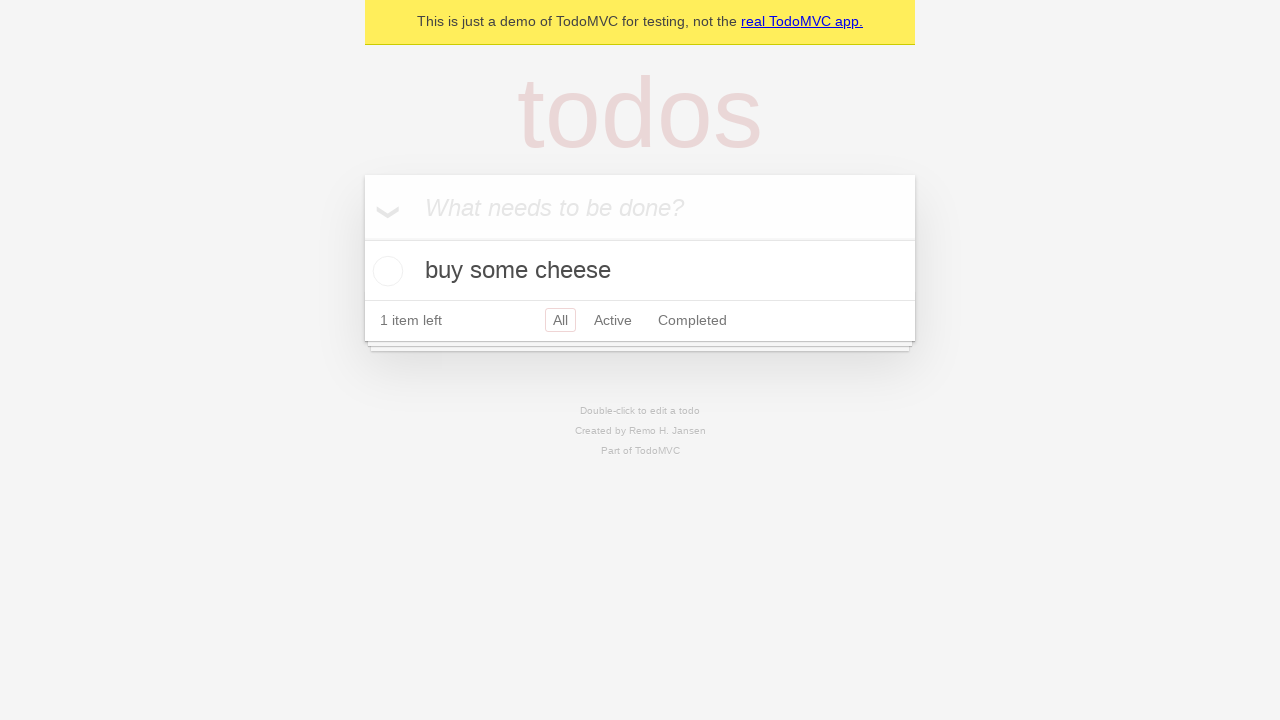

First todo item appeared in the list
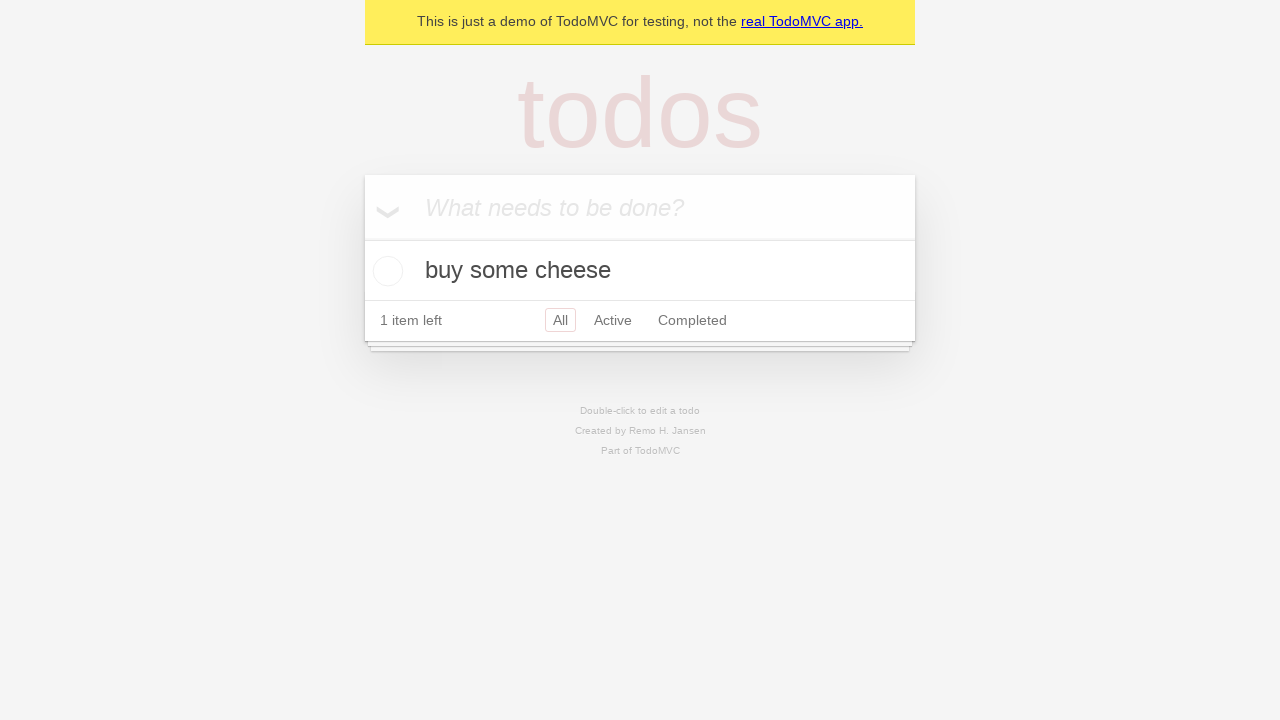

Filled todo input field with 'feed the cat' on internal:attr=[placeholder="What needs to be done?"i]
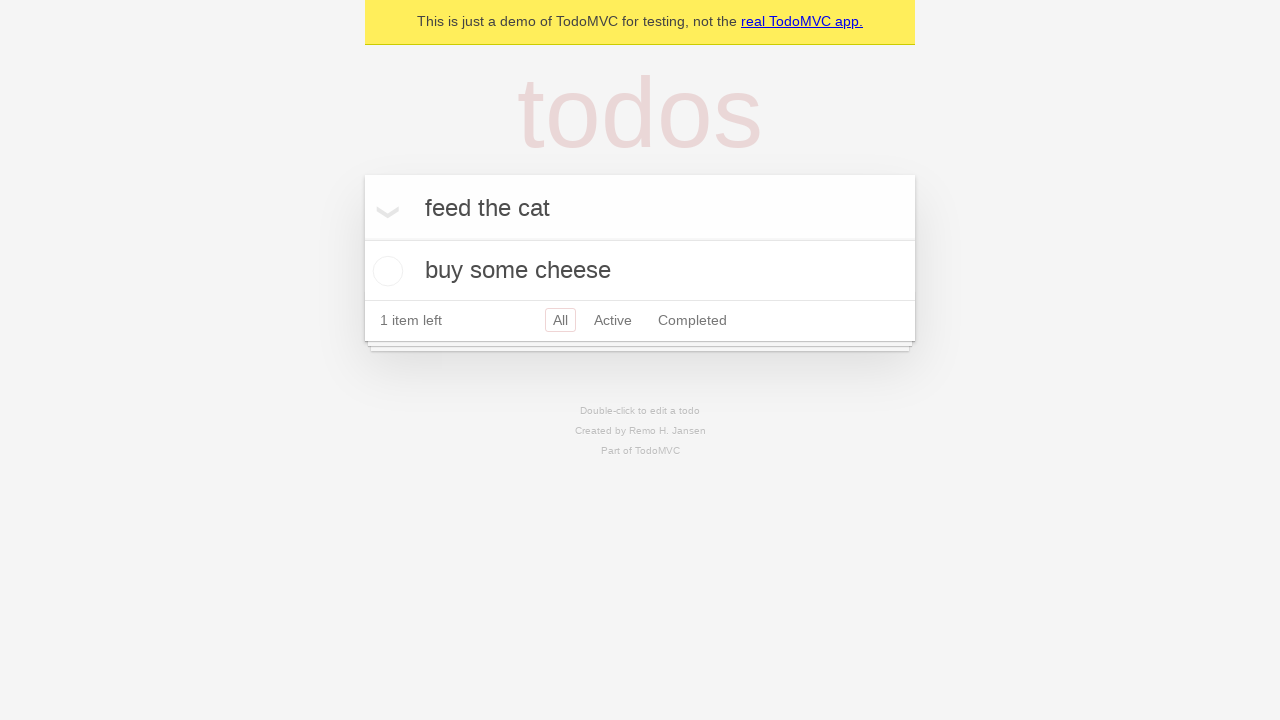

Pressed Enter to submit second todo item on internal:attr=[placeholder="What needs to be done?"i]
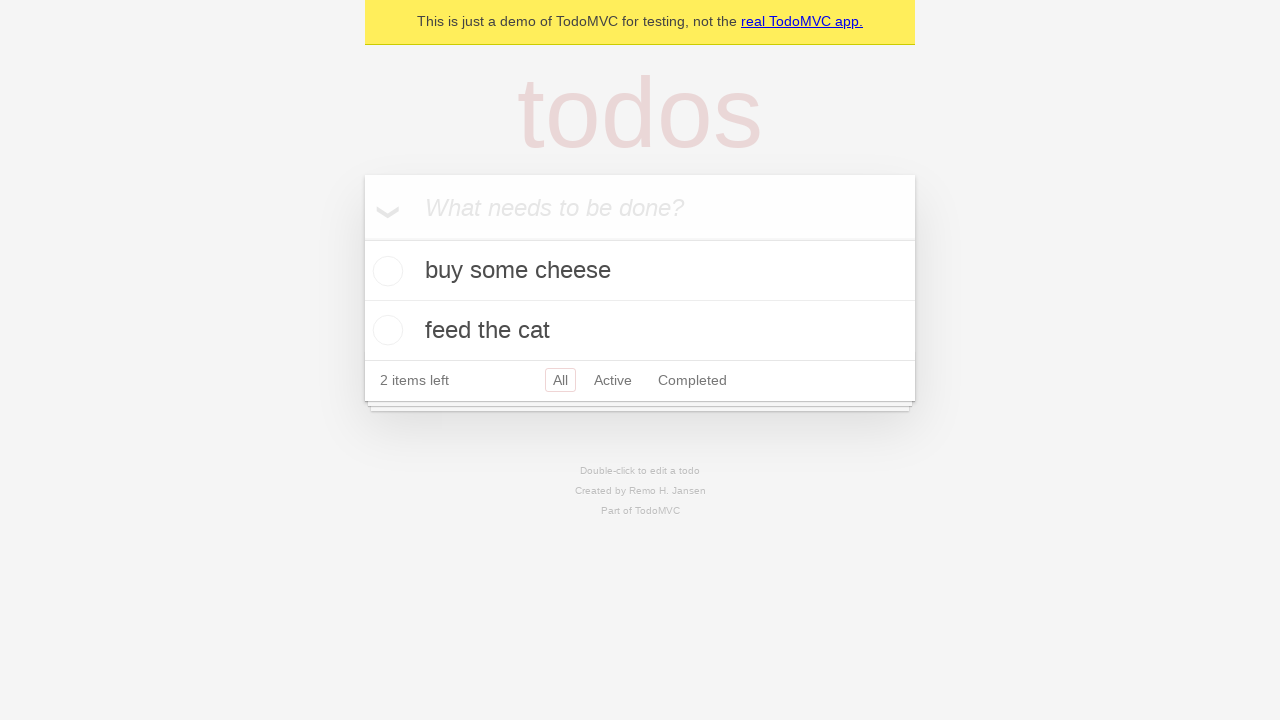

Both todo items are visible in the list
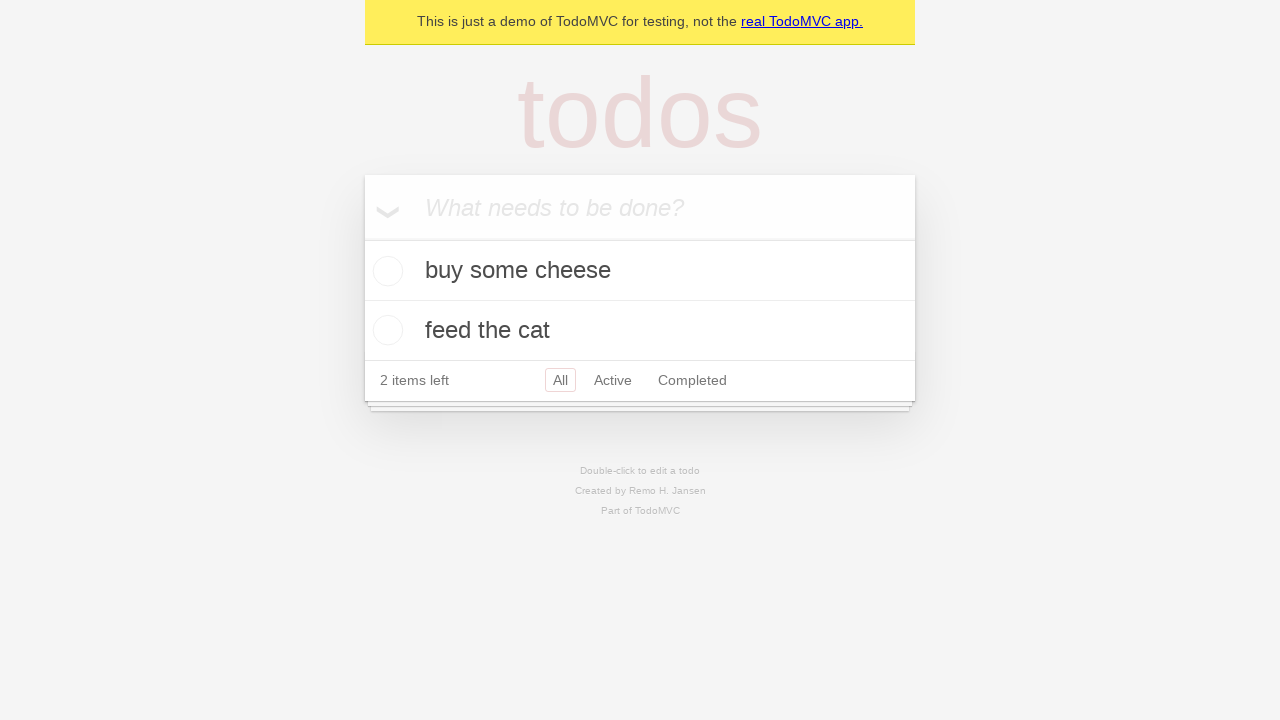

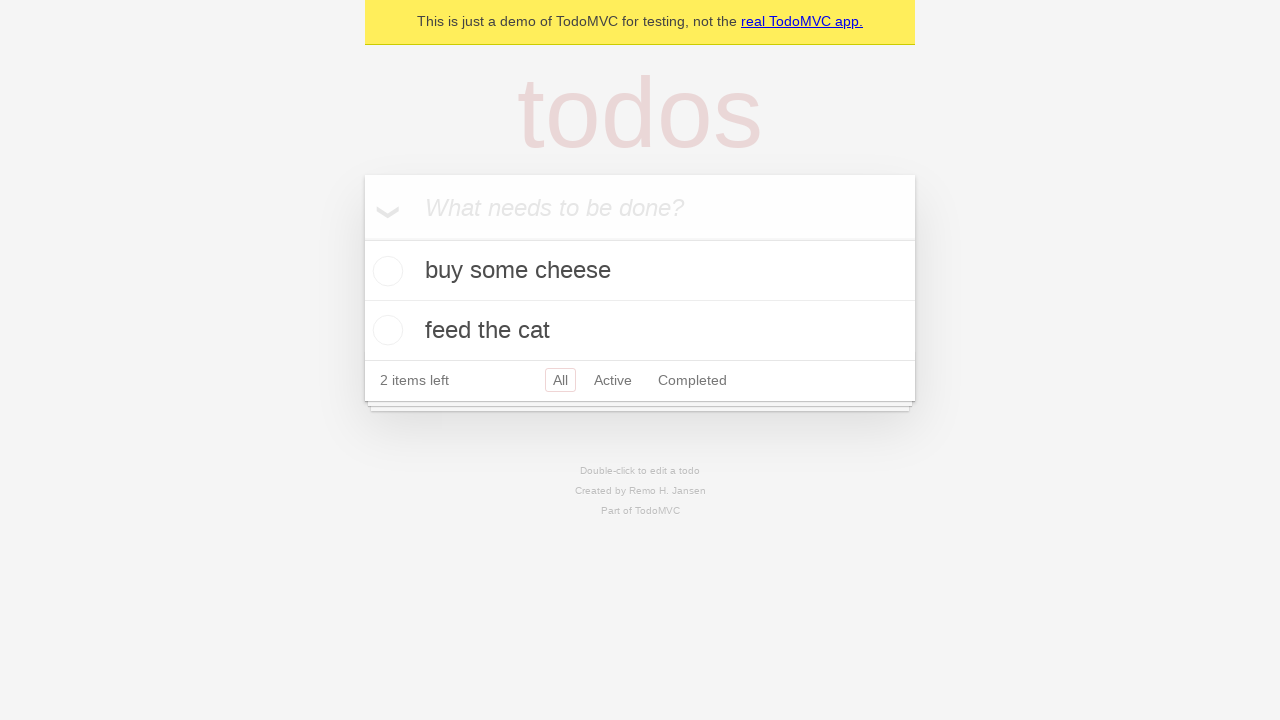